Tests the search functionality on Python.org by entering a search query "pycon" and verifying that results are found

Starting URL: http://www.python.org

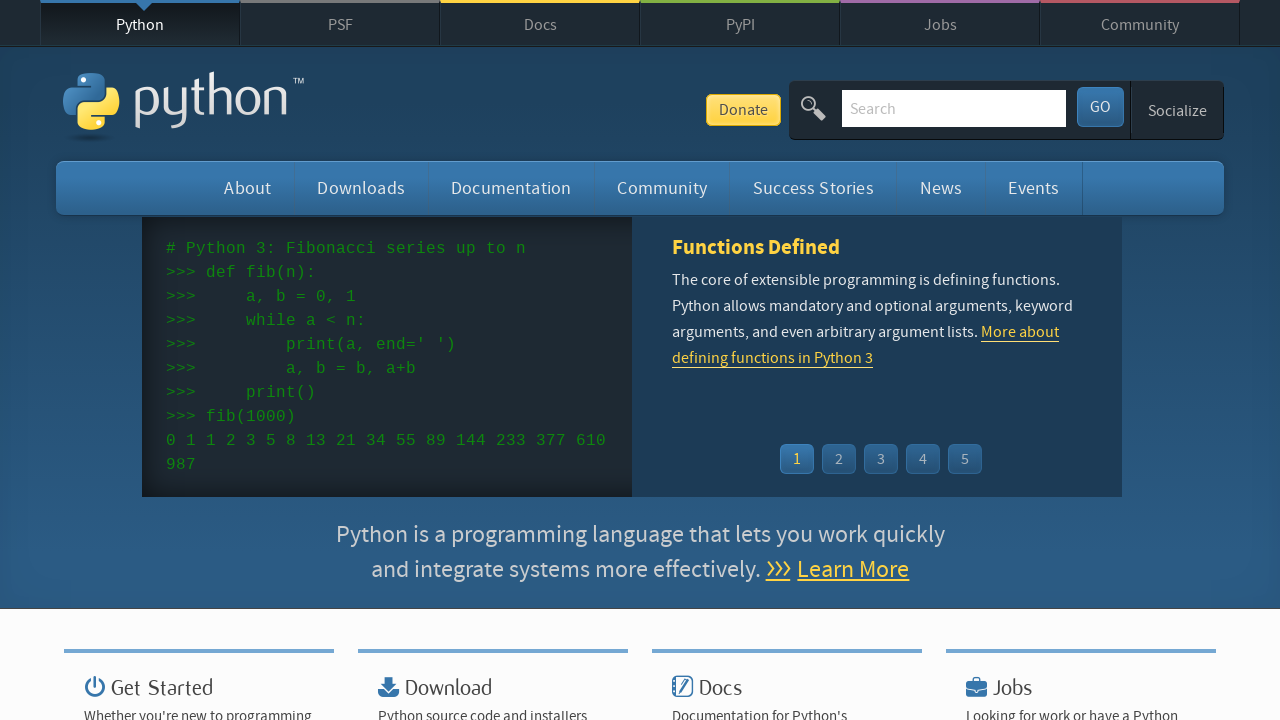

Filled search box with 'pycon' query on input[name='q']
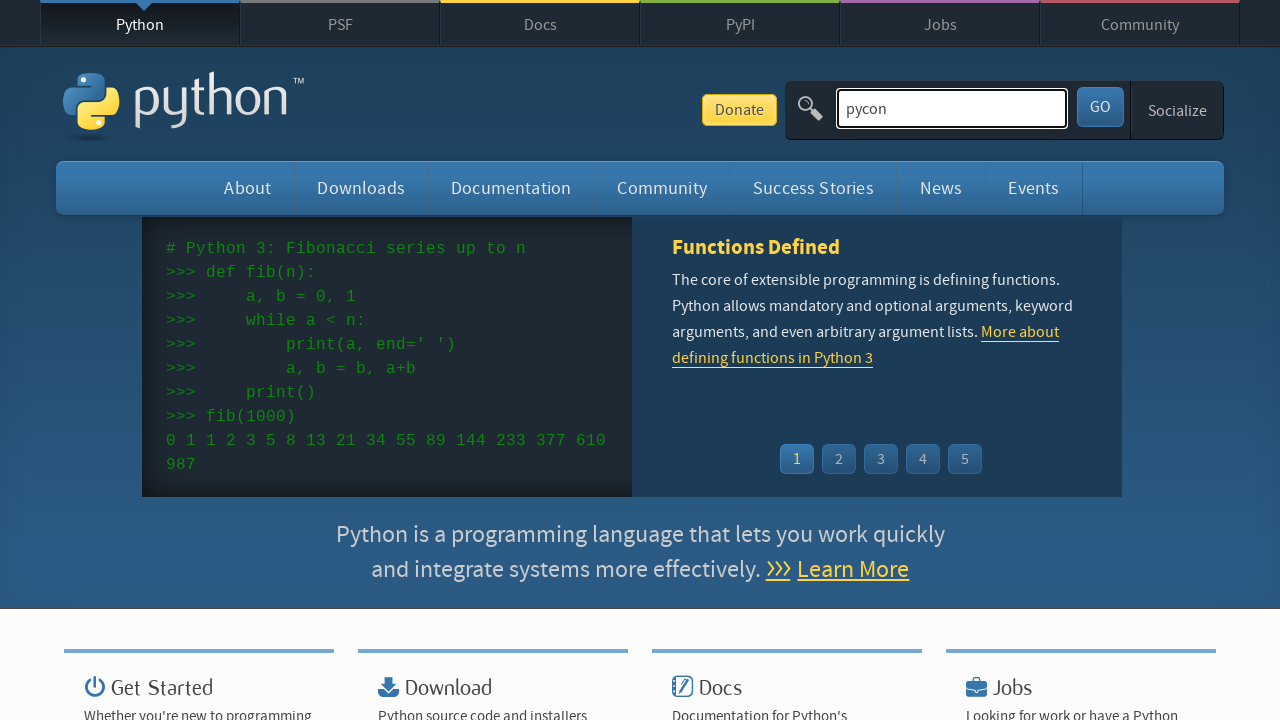

Pressed Enter to submit the search query on input[name='q']
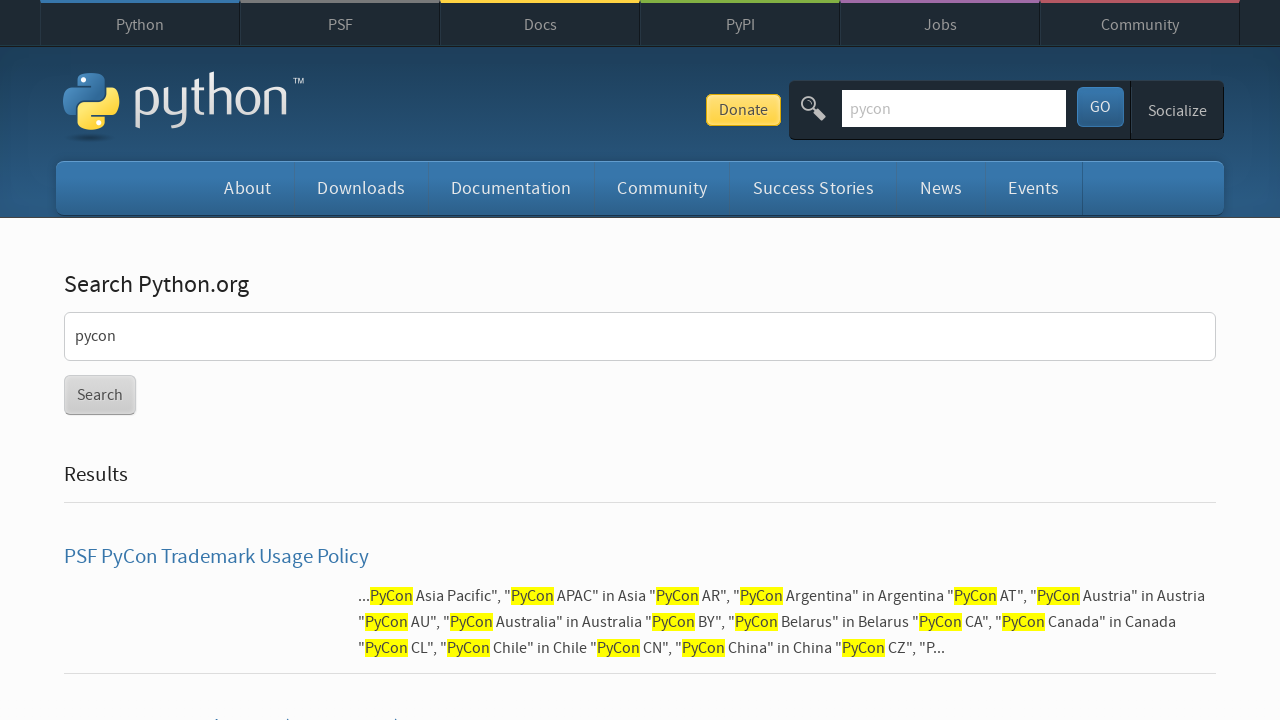

Waited for network to become idle, search results loaded
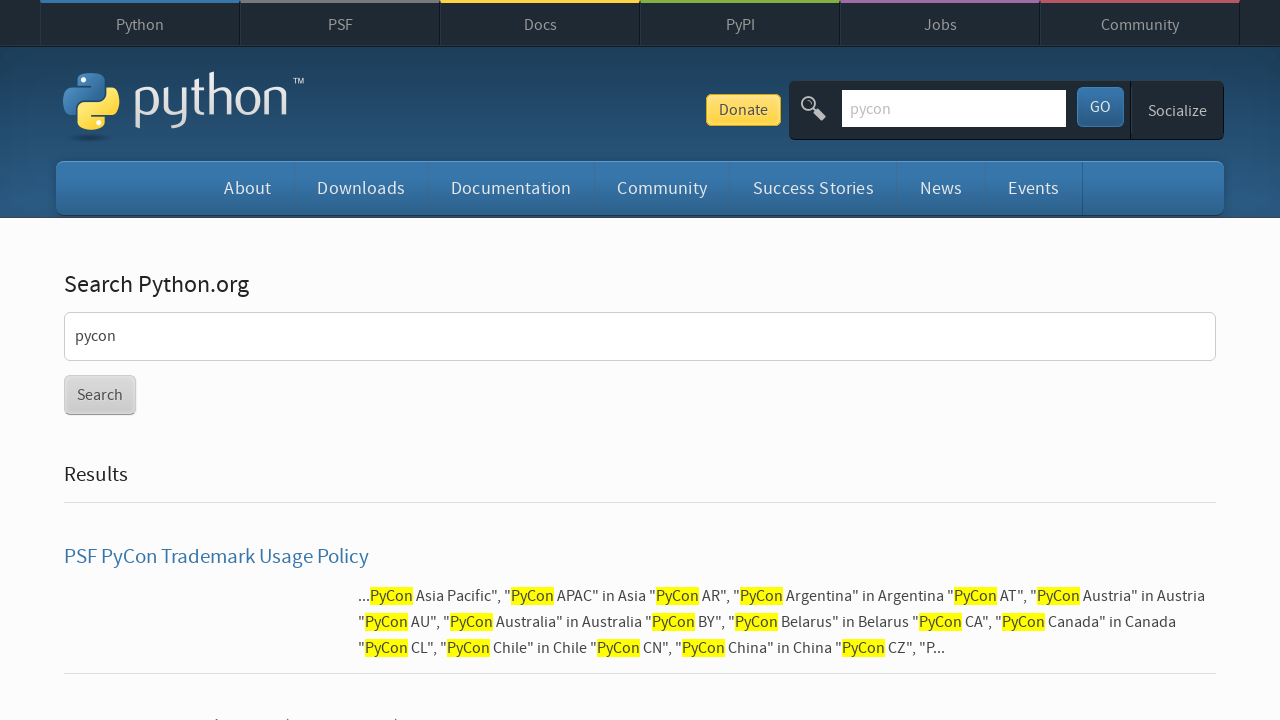

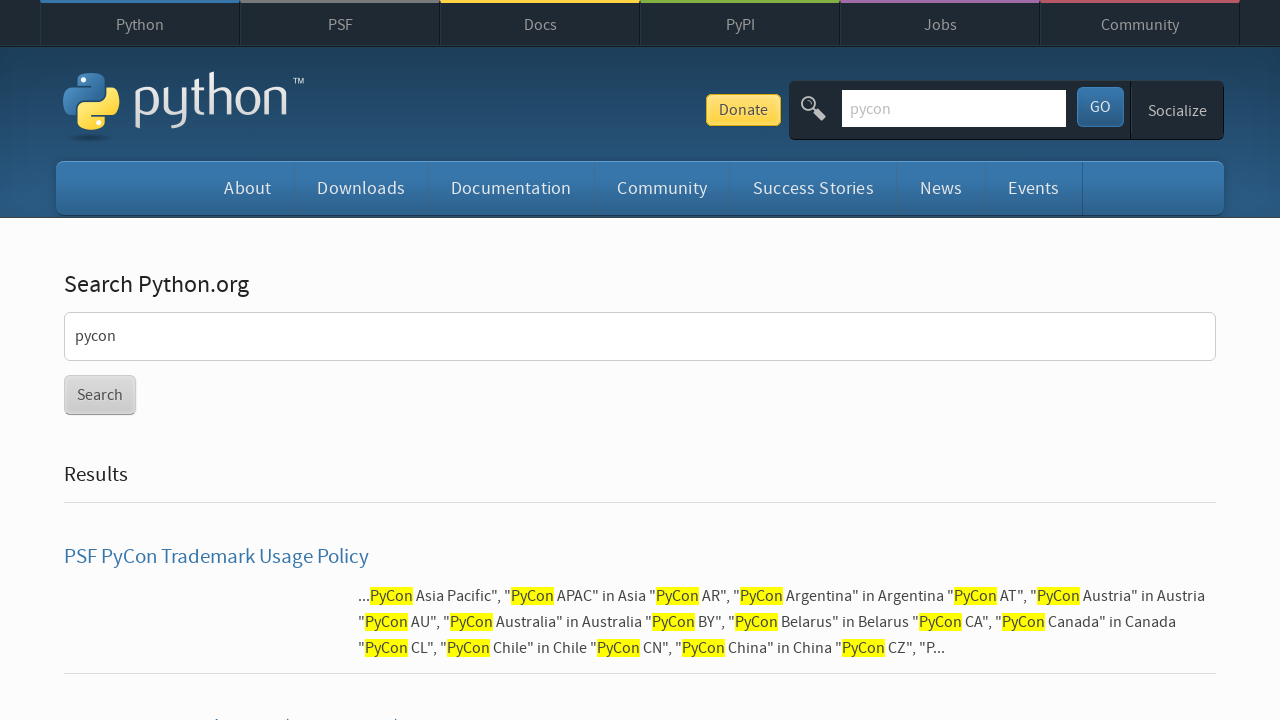